Tests dropdown functionality by selecting an option from a dropdown menu and iterating through all available options

Starting URL: https://the-internet.herokuapp.com/dropdown

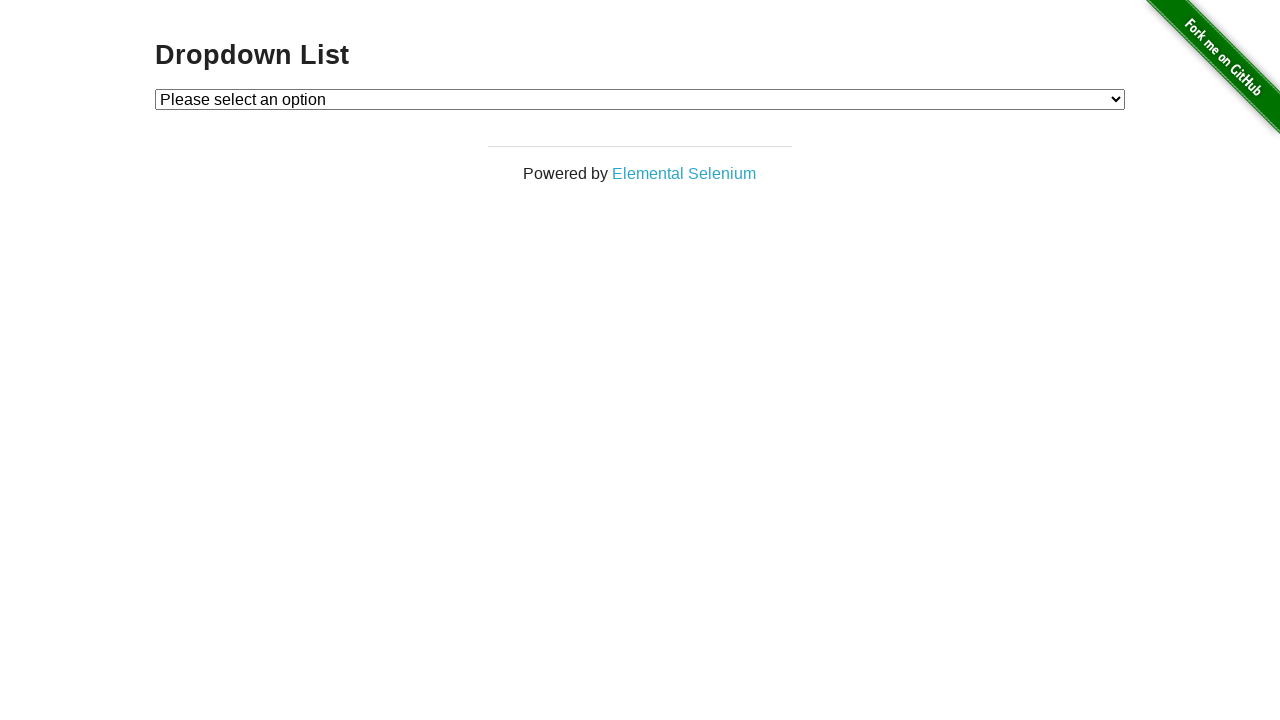

Located the dropdown menu element
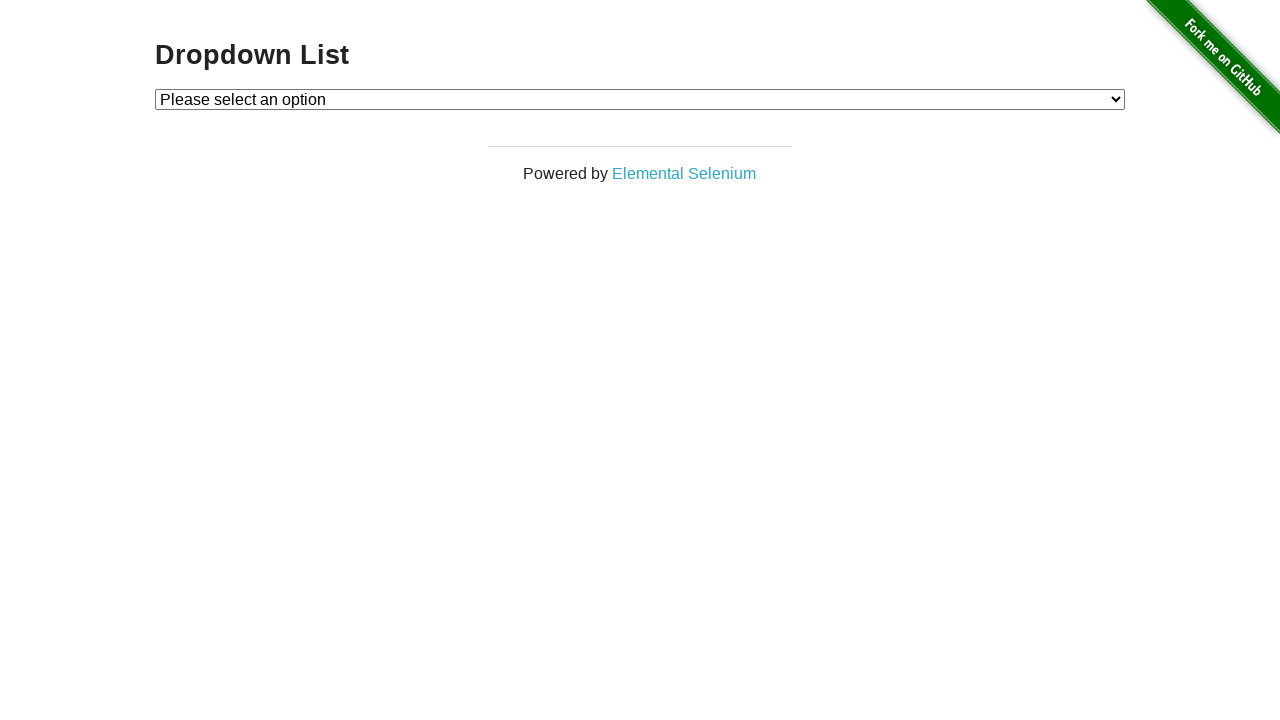

Selected option at index 1 from the dropdown on #dropdown
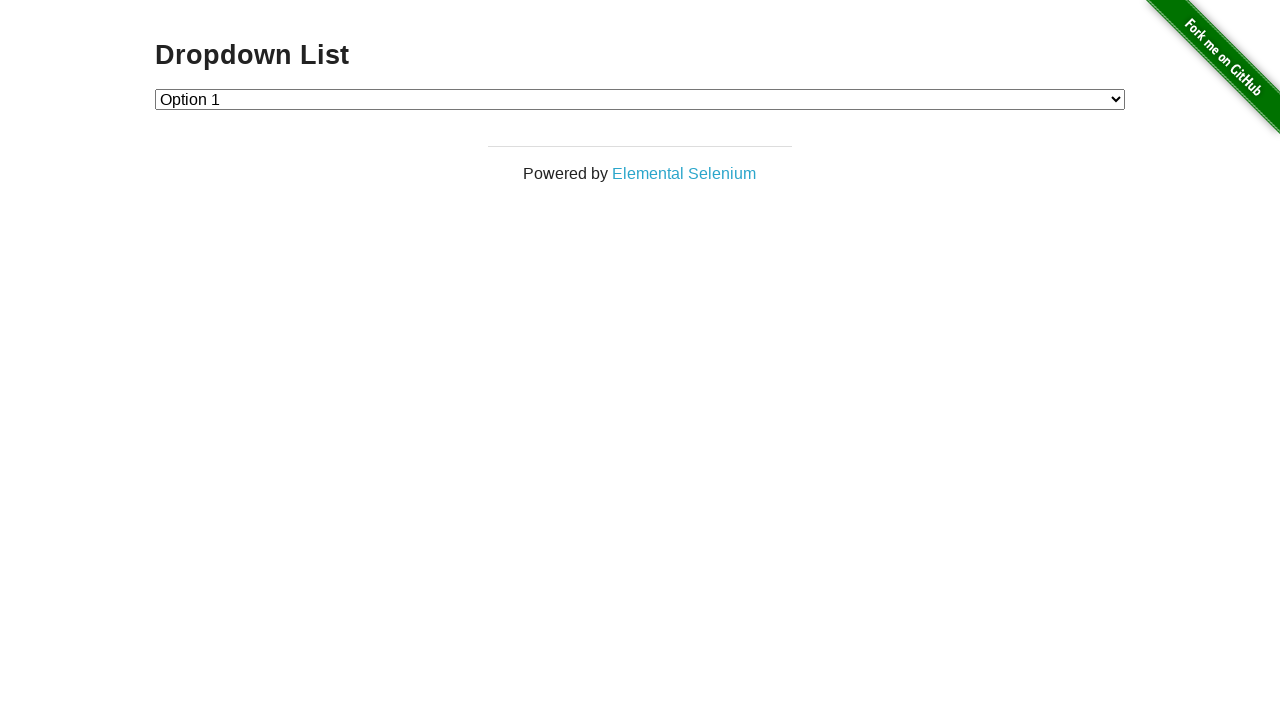

Retrieved all available dropdown options
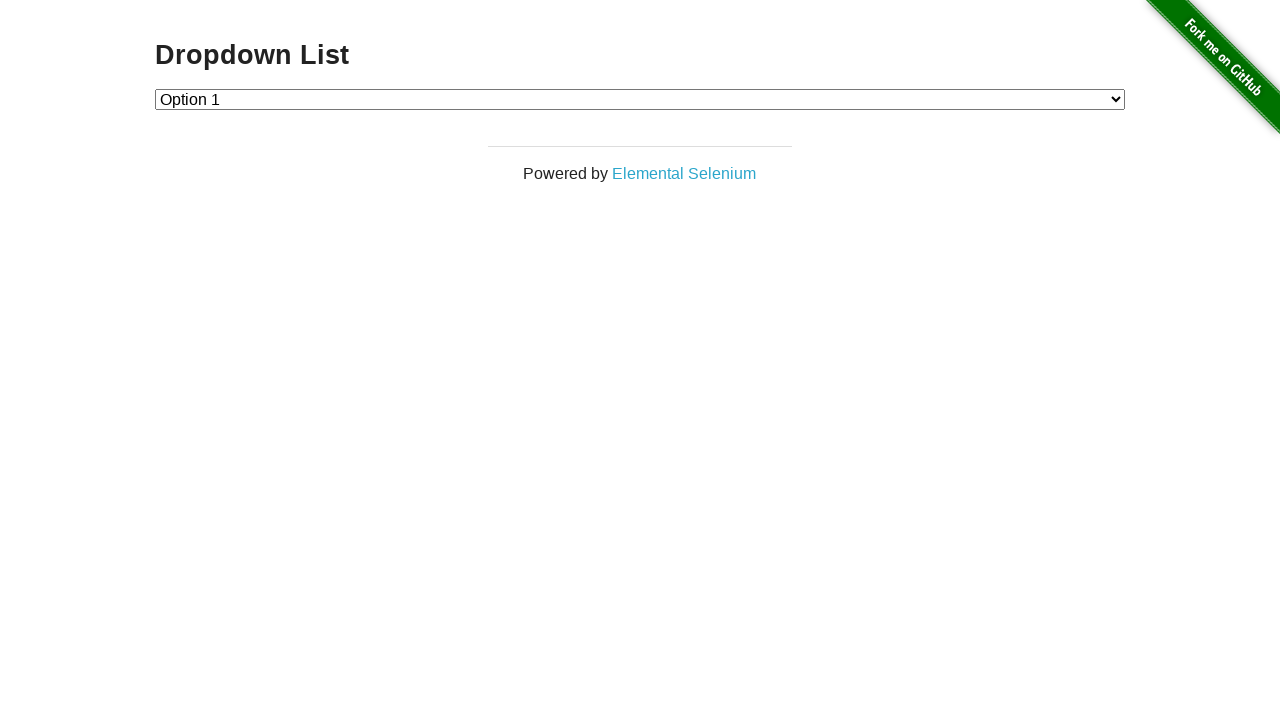

Accessed text content of a dropdown option
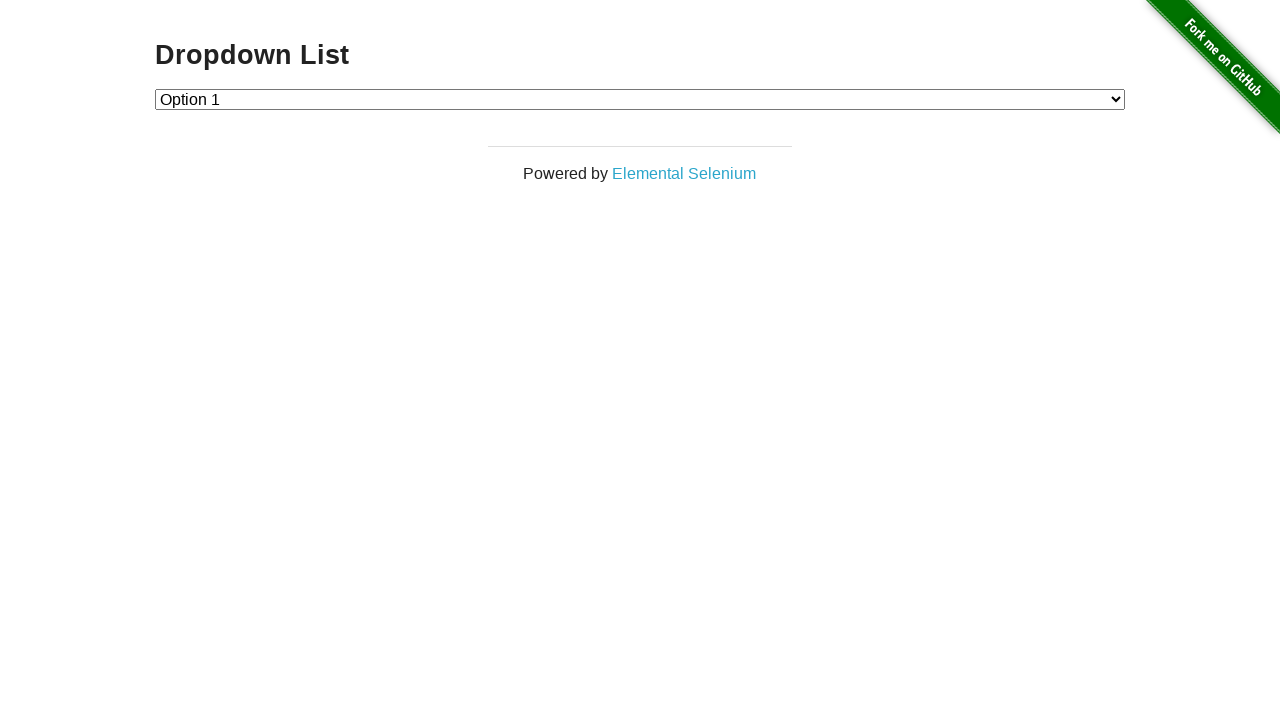

Accessed text content of a dropdown option
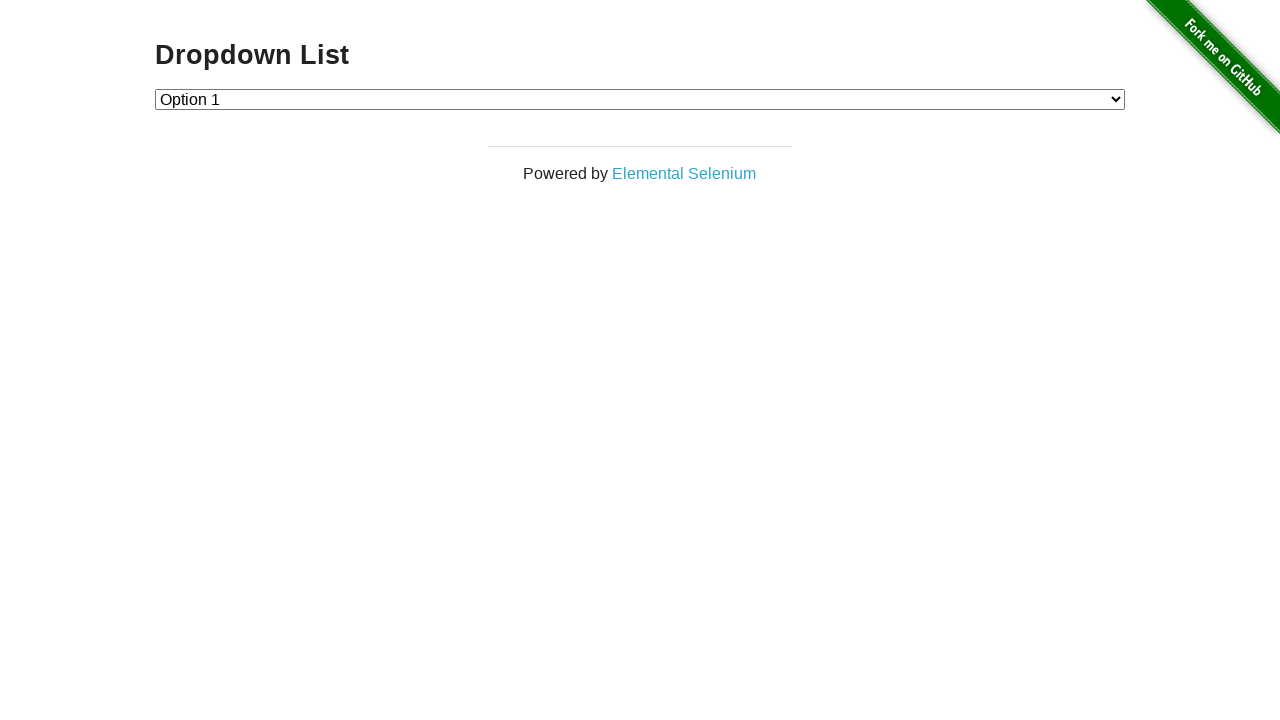

Accessed text content of a dropdown option
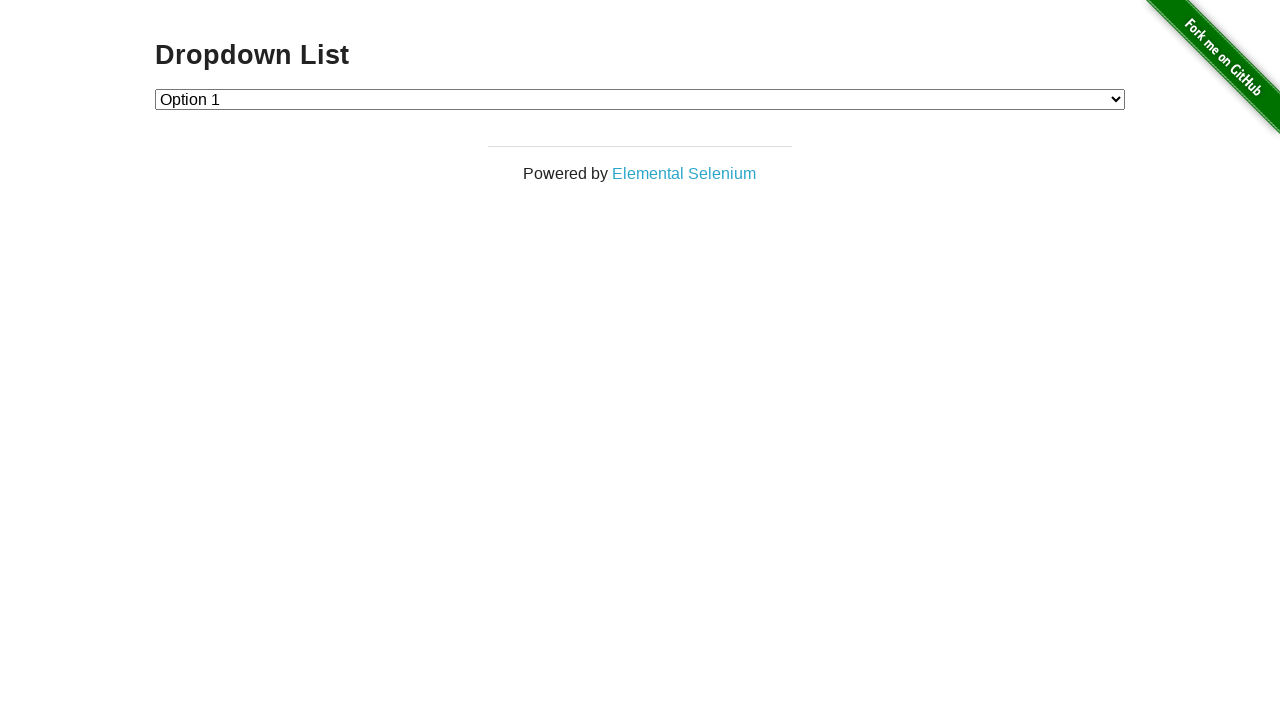

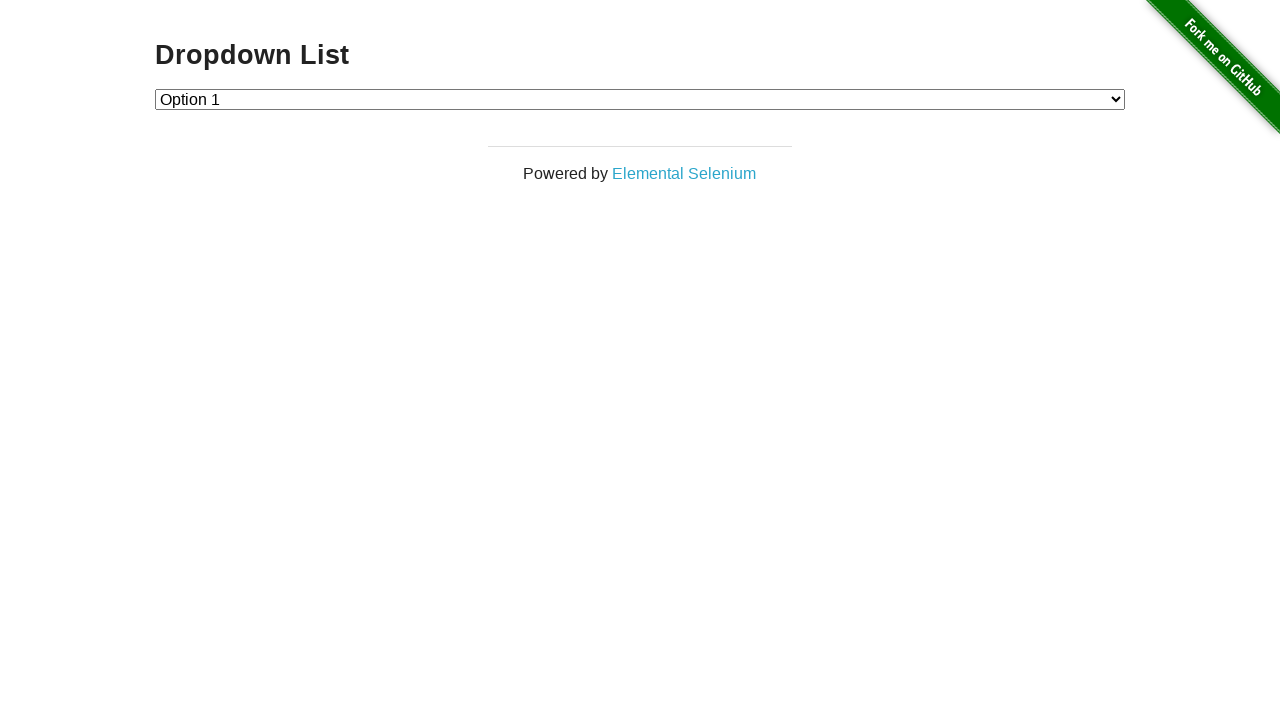